Navigates to jQuery UI droppable page and manipulates browser window dimensions

Starting URL: https://jqueryui.com/droppable/

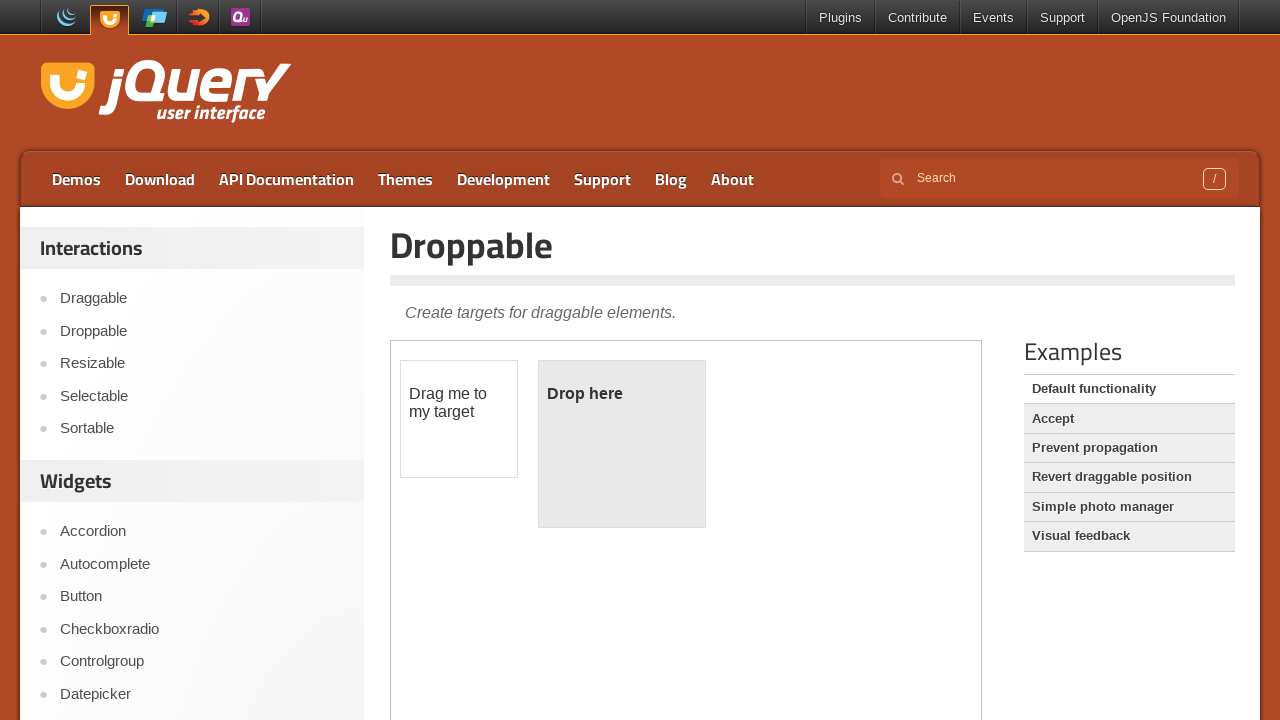

Navigated to jQuery UI droppable page
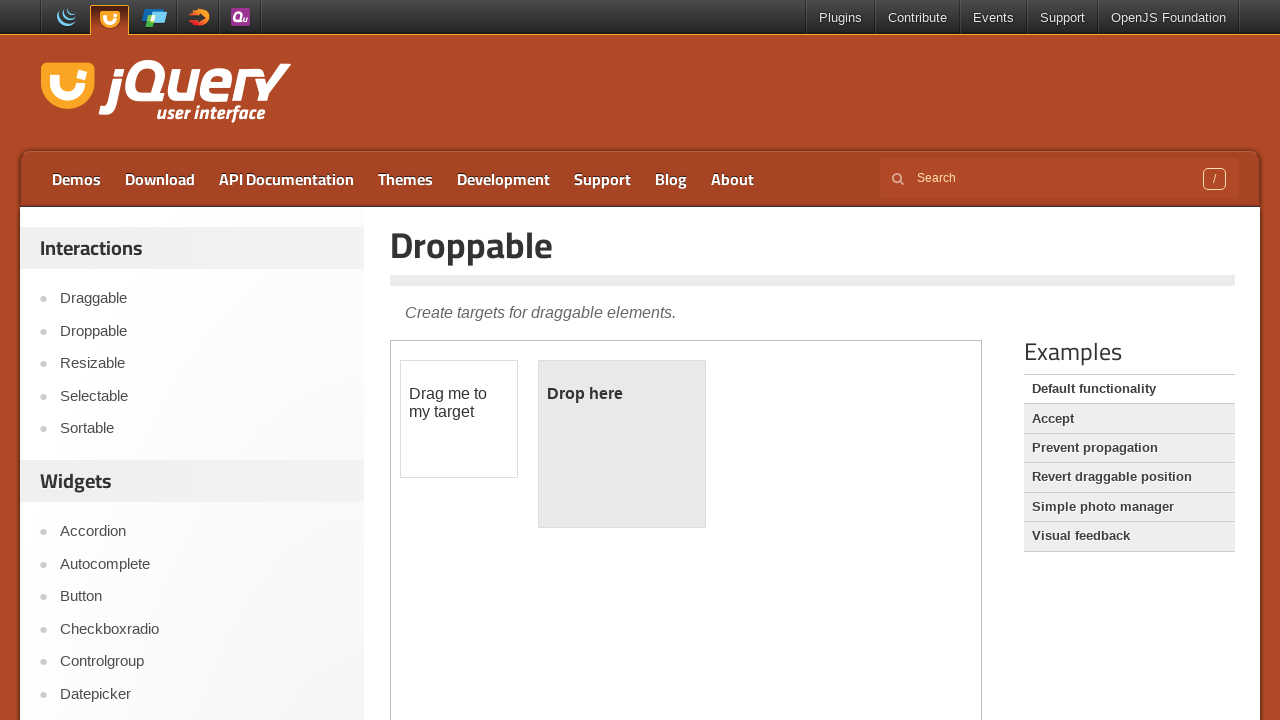

Retrieved current viewport dimensions: 1280x720
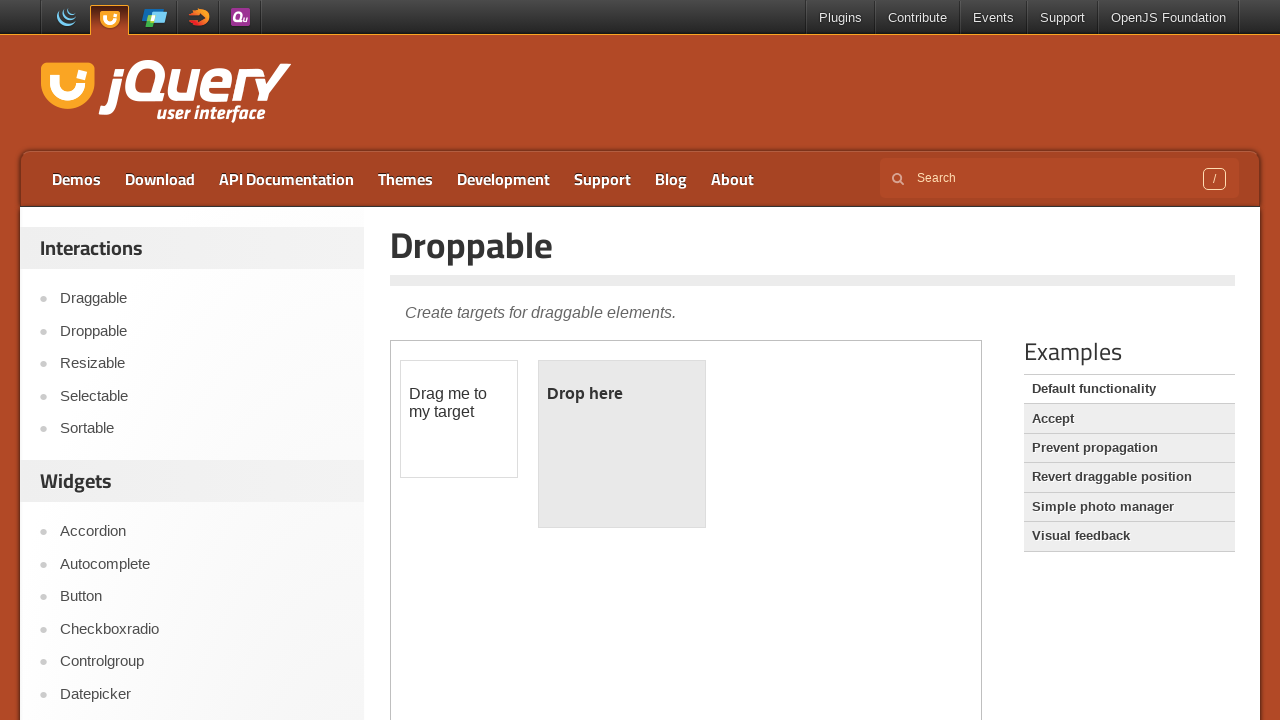

Set new viewport dimensions to 100x200
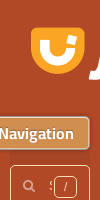

Waited 3 seconds to observe viewport dimension change
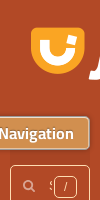

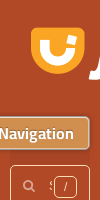